Verifies that the demo form page loads correctly by checking the URL is accessible

Starting URL: https://qavalidation.com/demo-form/

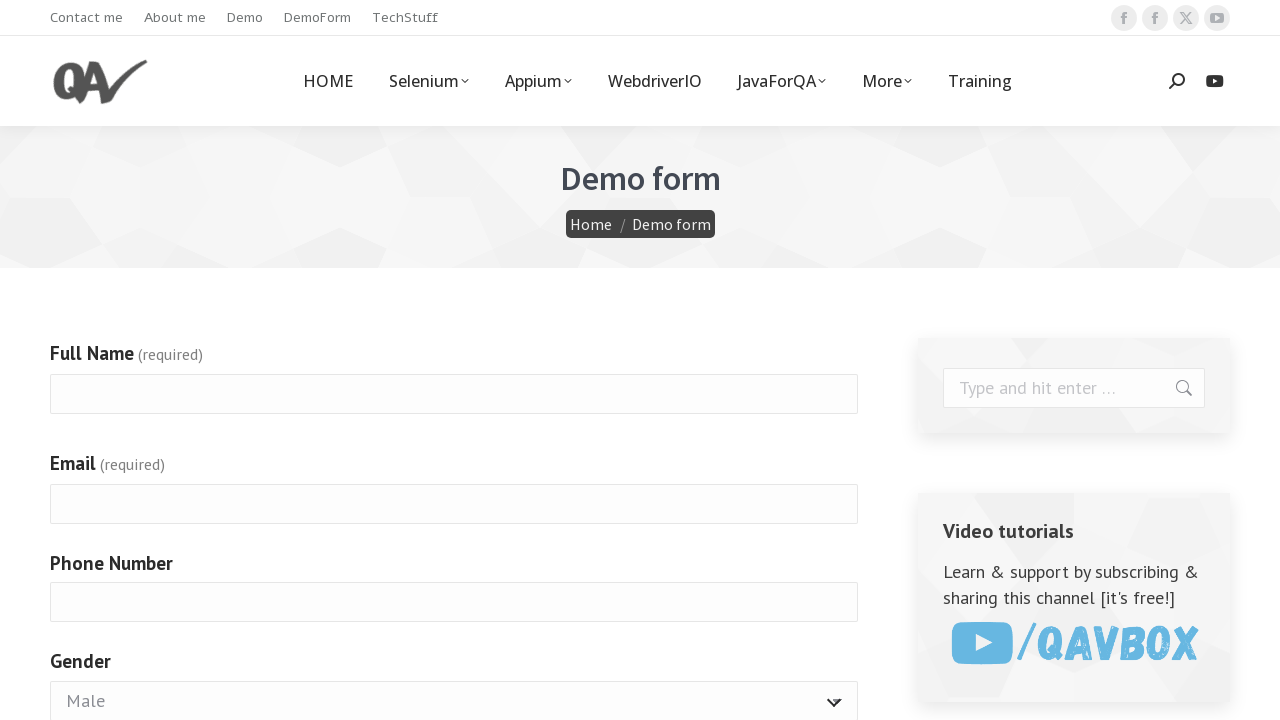

Demo form page loaded (domcontentloaded state reached)
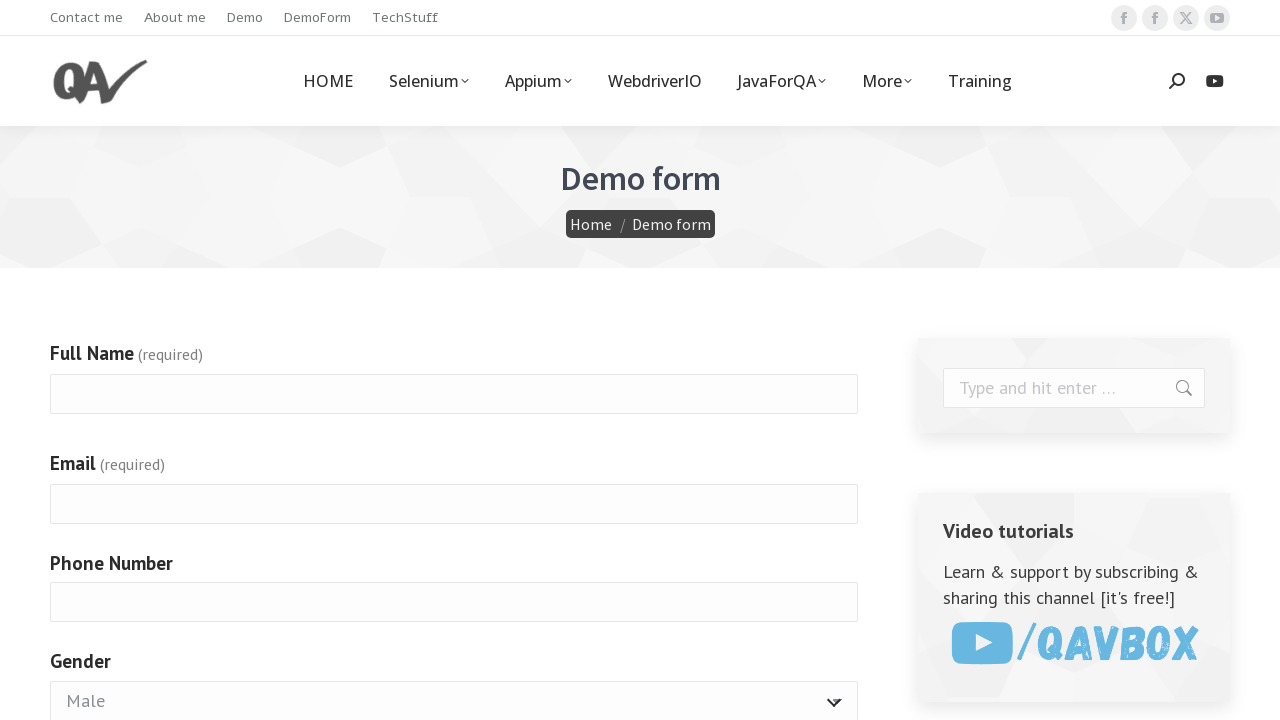

Verified URL is https://qavalidation.com/demo-form/
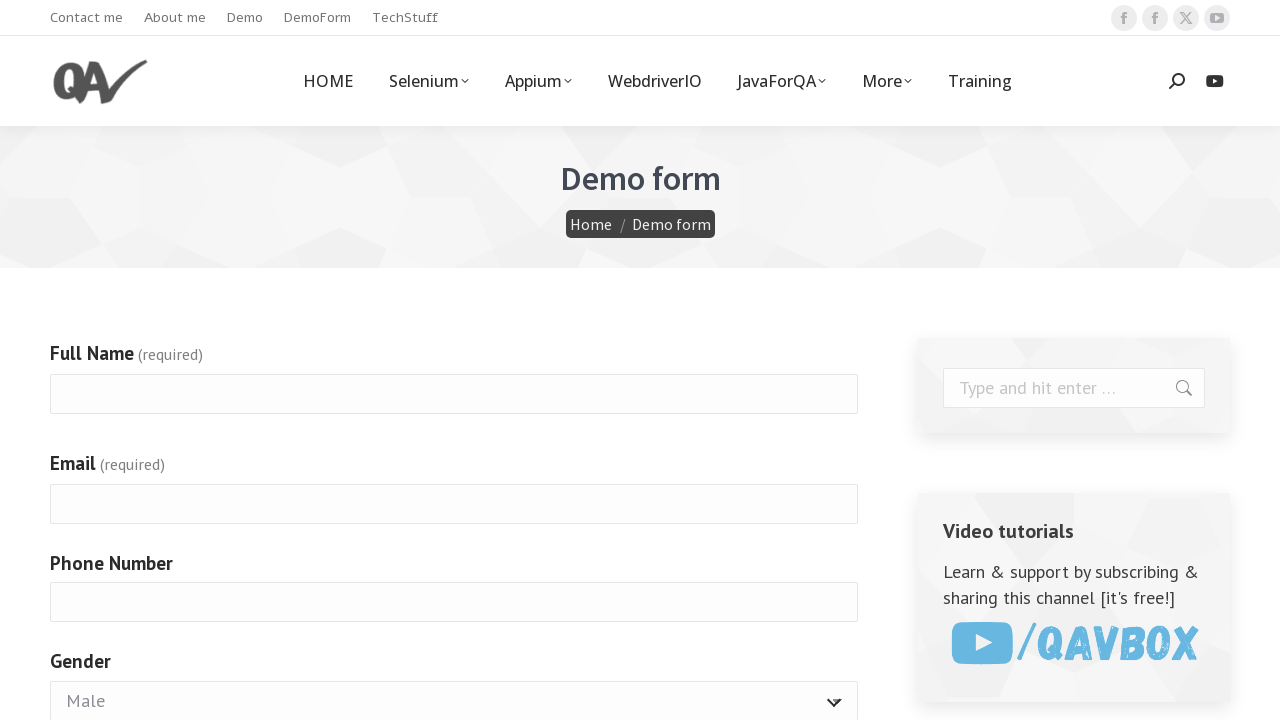

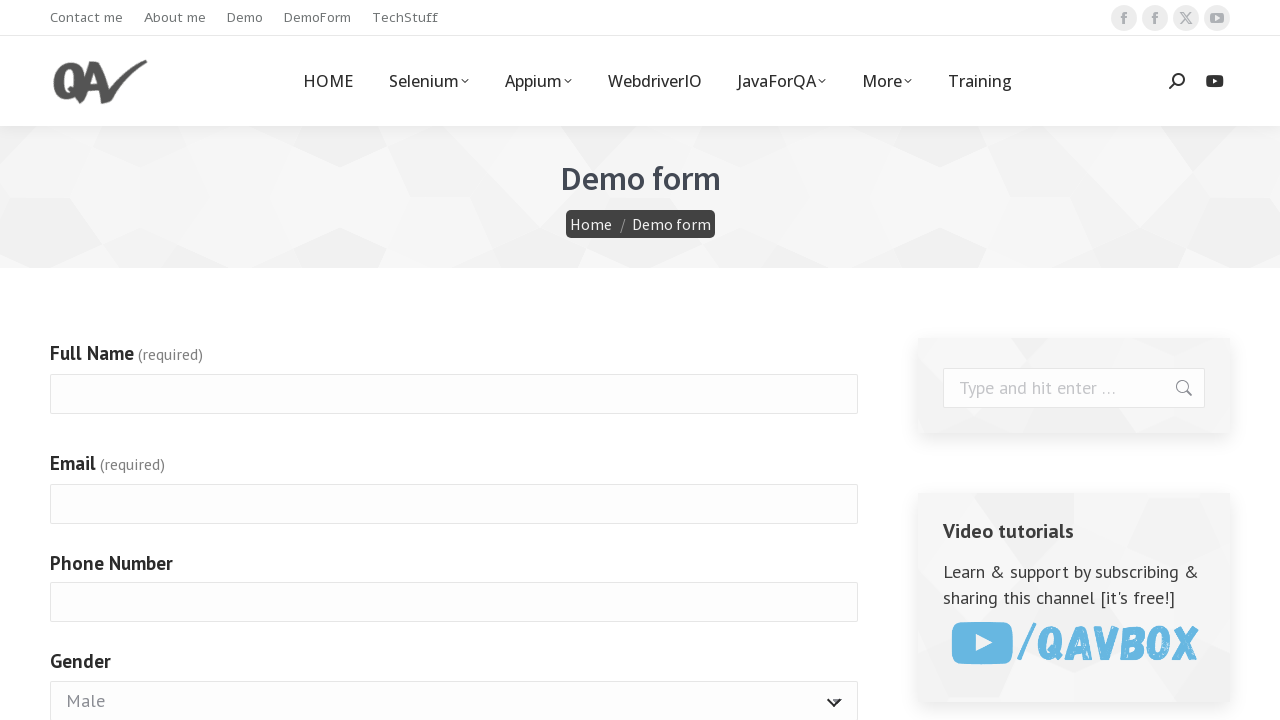